Tests the draggable functionality by dragging an element to a new position within an iframe

Starting URL: https://jqueryui.com/

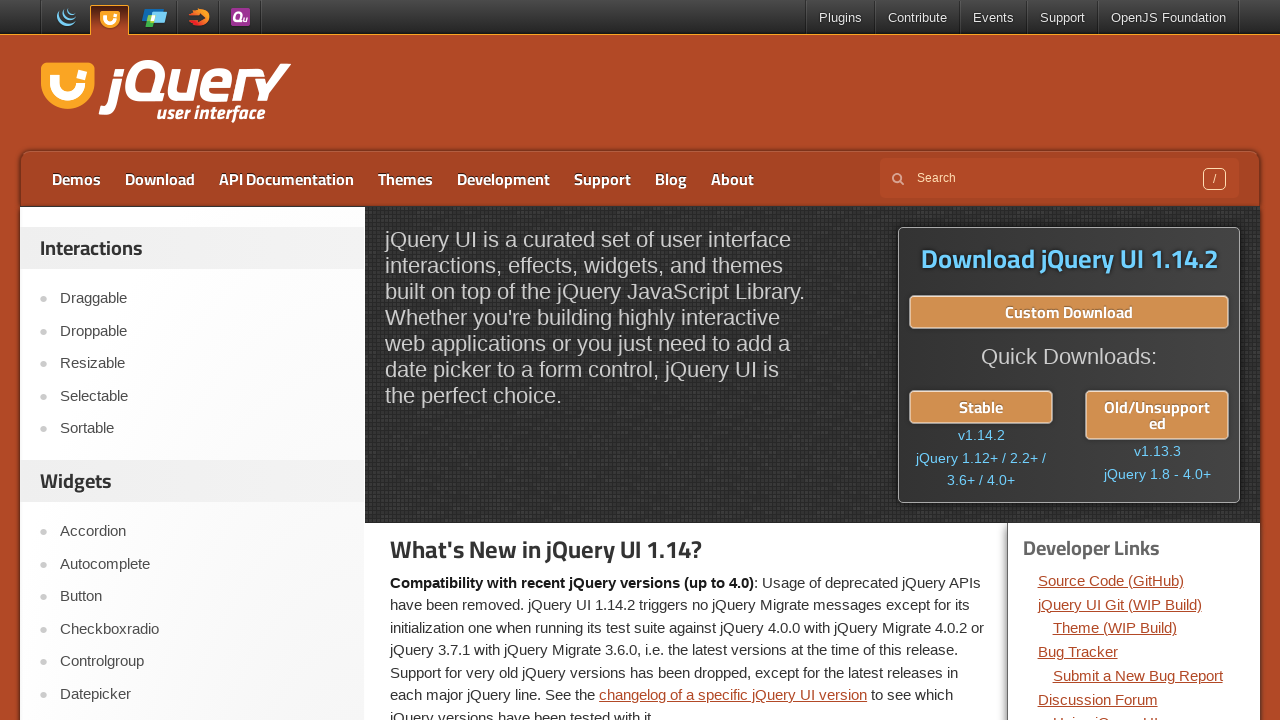

Clicked on Draggable menu item at (202, 299) on text='Draggable'
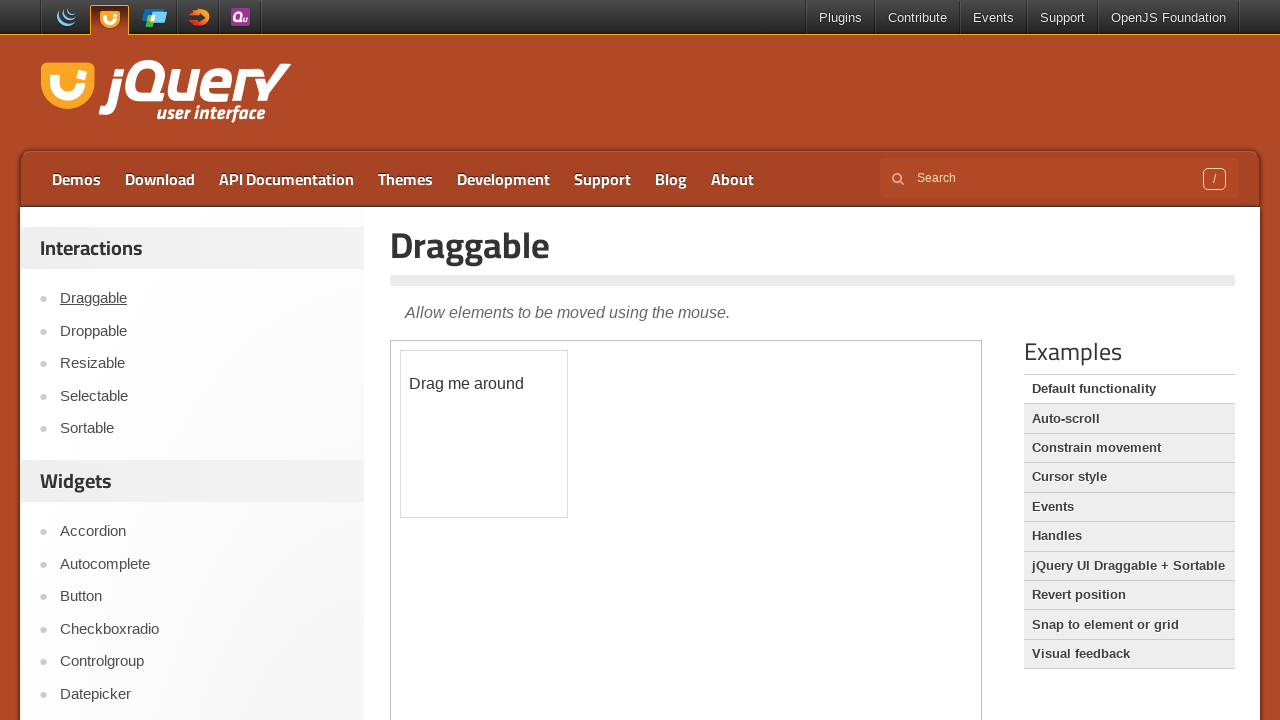

Located draggable iframe
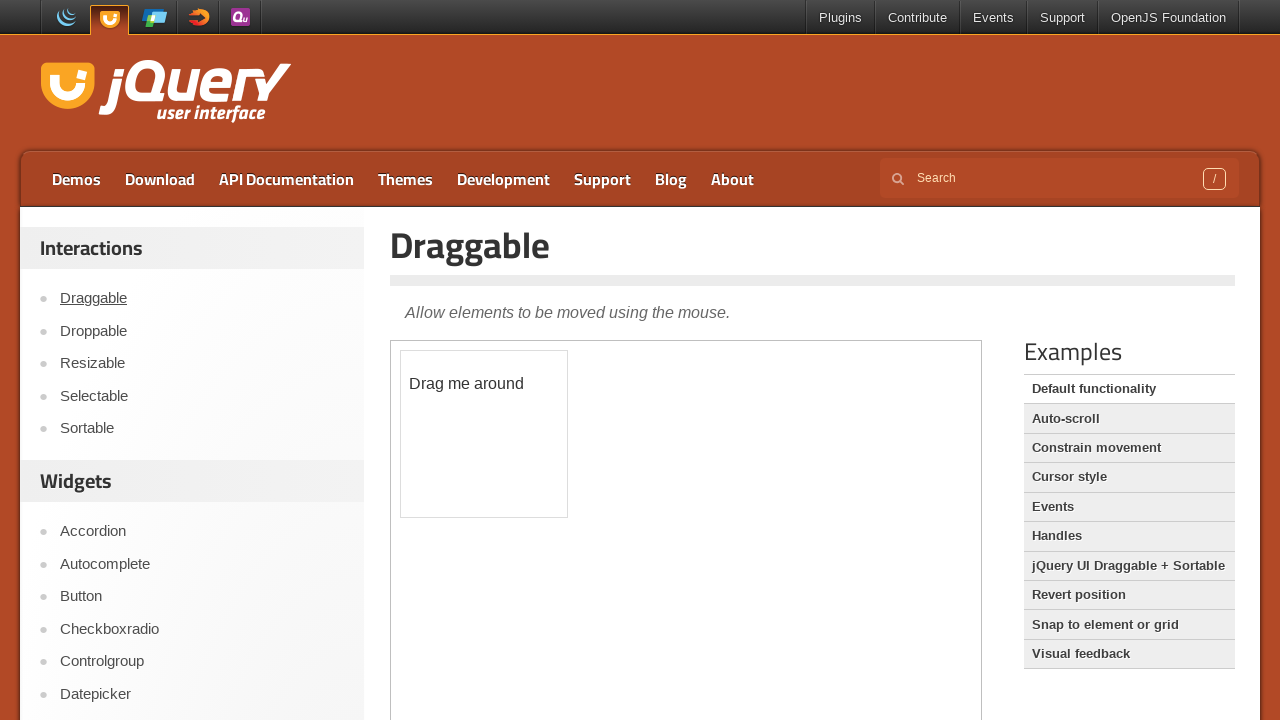

Located draggable element with id 'draggable'
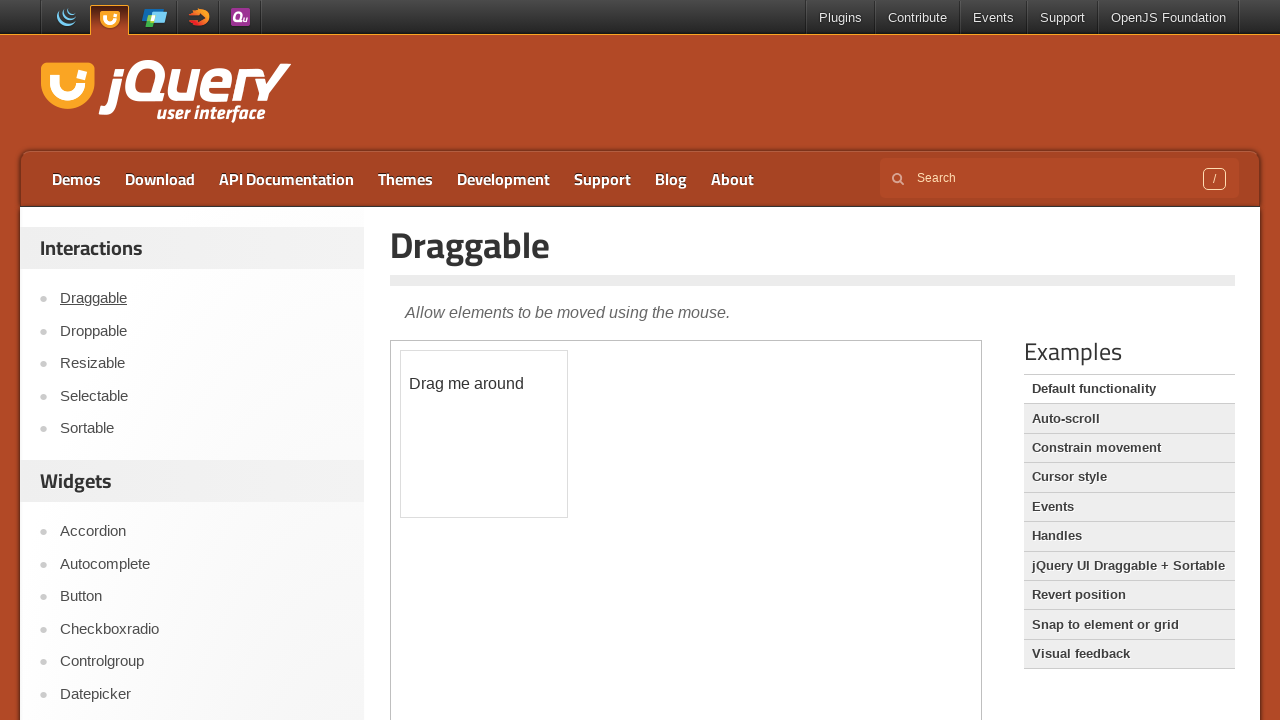

Dragged element 50 pixels in both x and y directions at (451, 401)
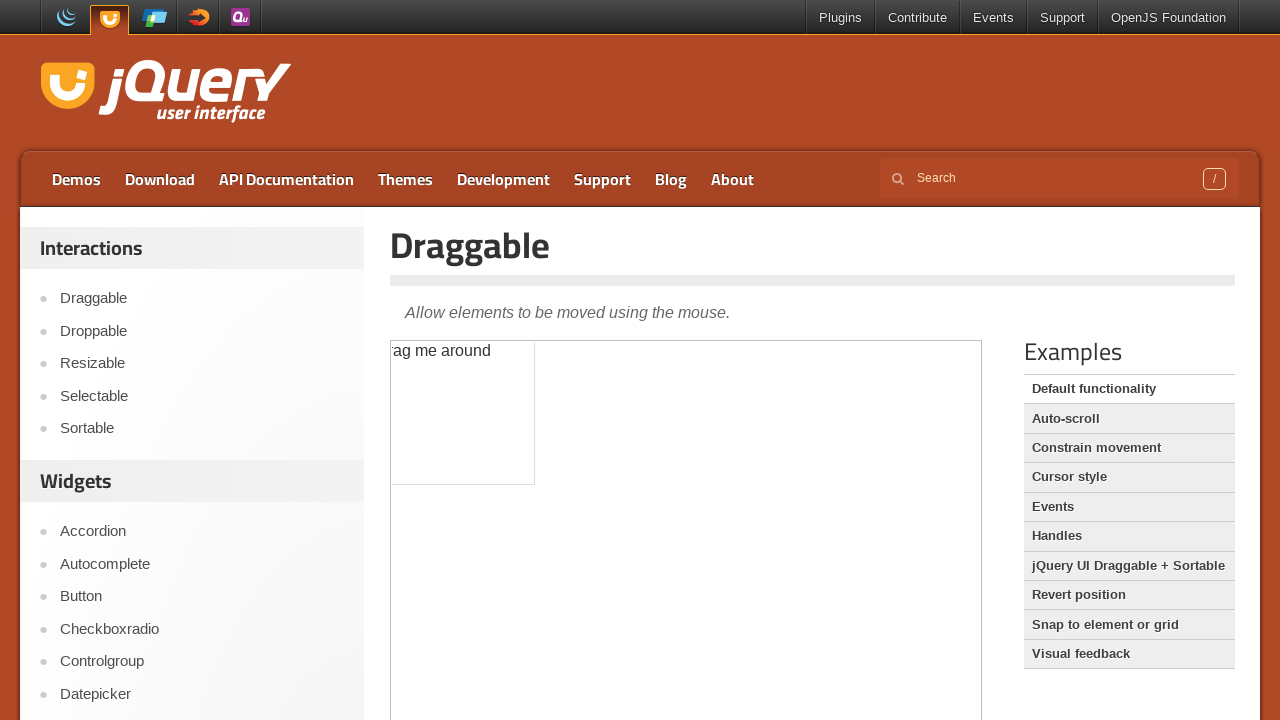

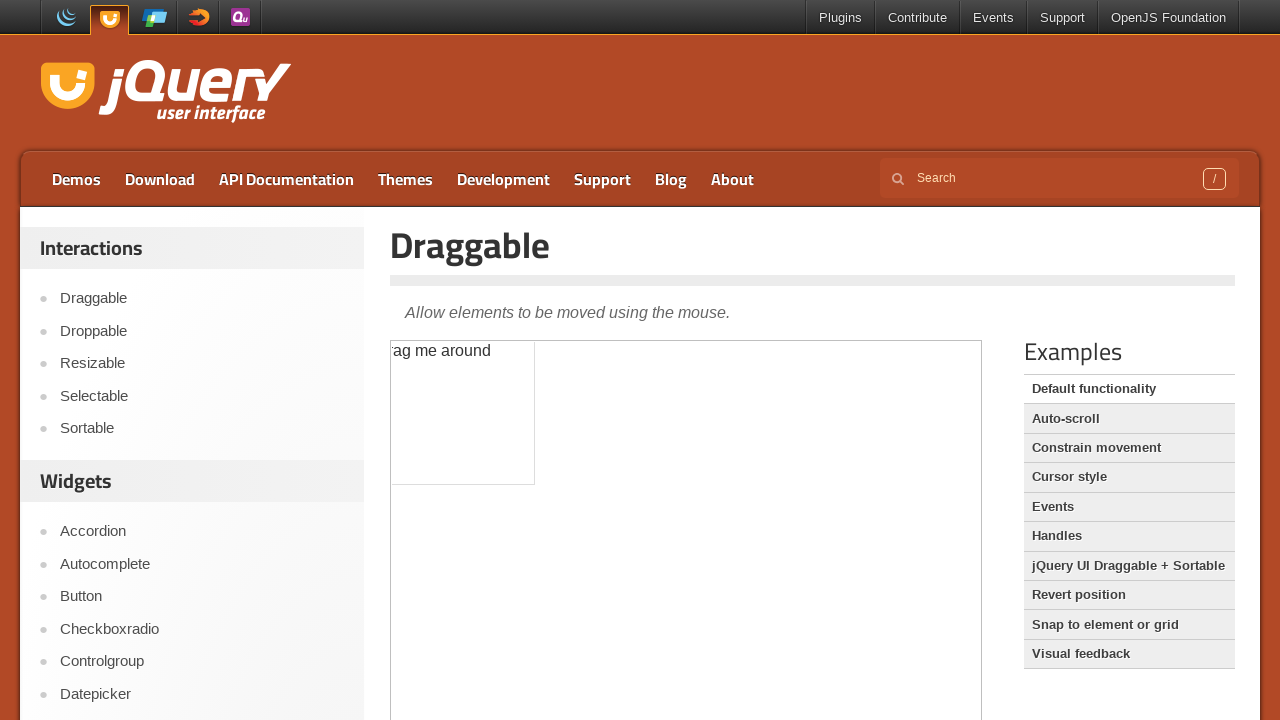